Tests drag and drop functionality on jQuery UI demo page by dragging an element and dropping it onto a target area within an iframe

Starting URL: https://jqueryui.com/droppable/

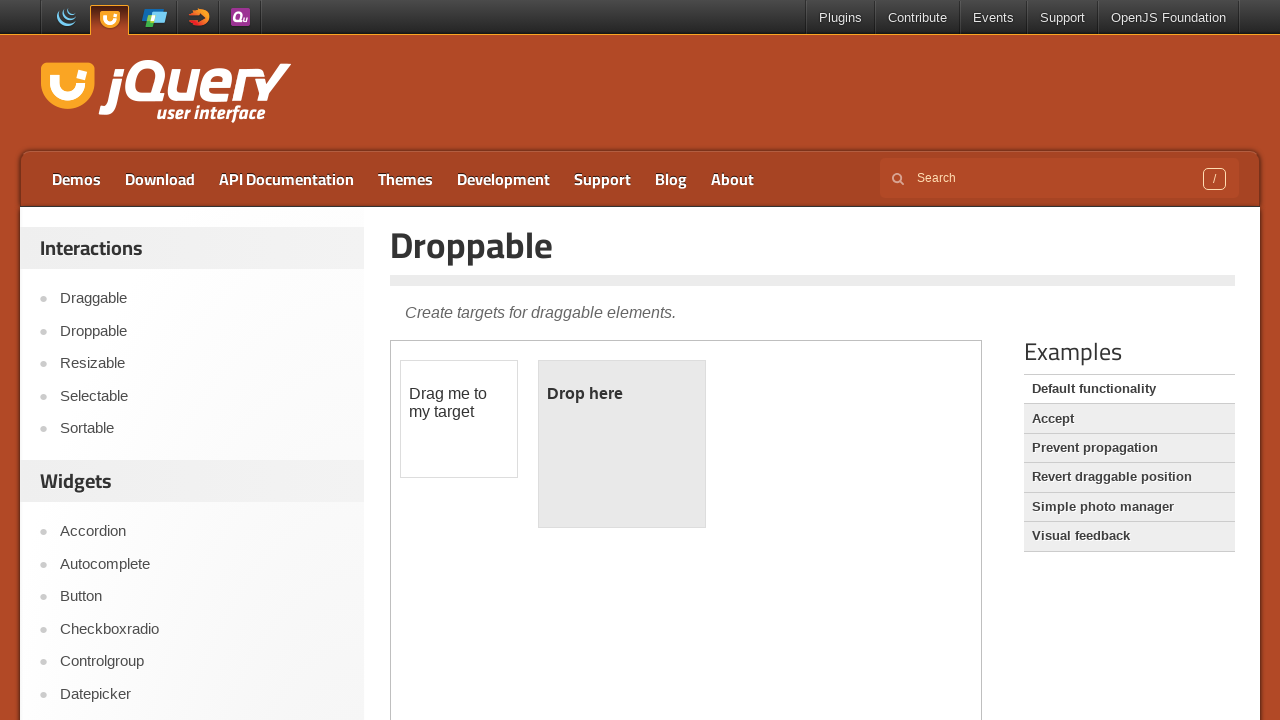

Located the iframe containing the drag and drop demo
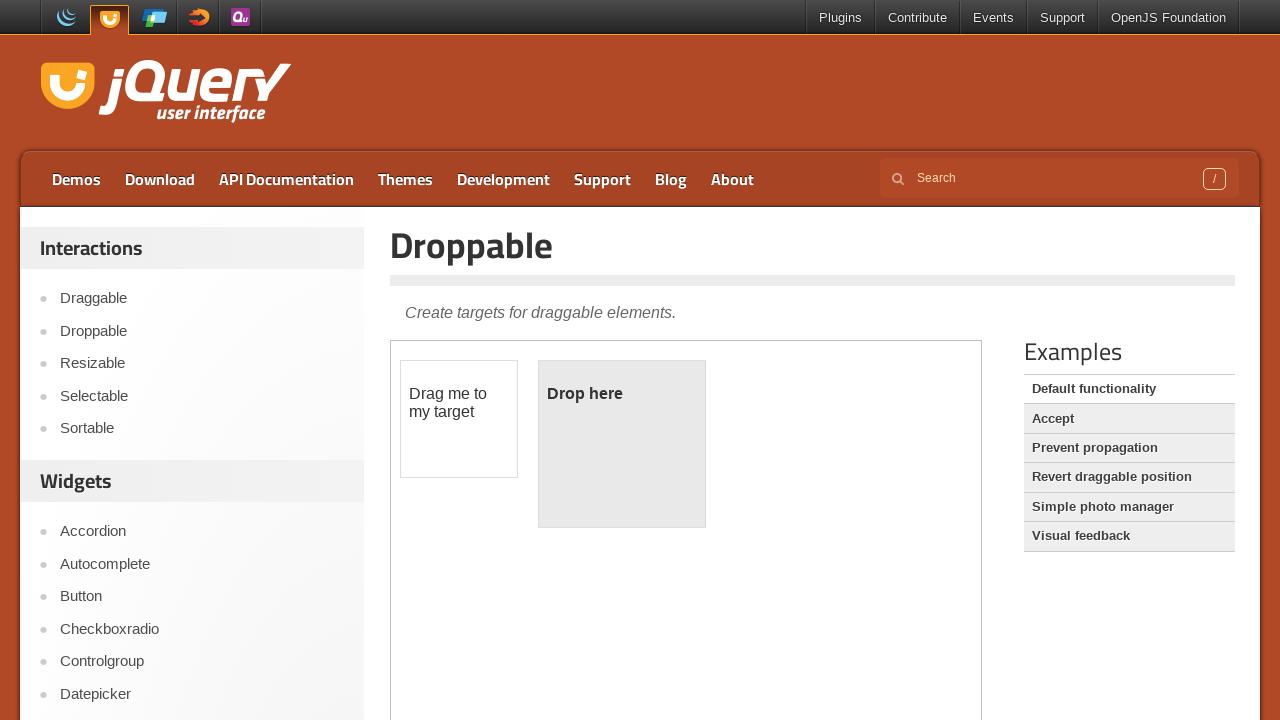

Located the draggable element
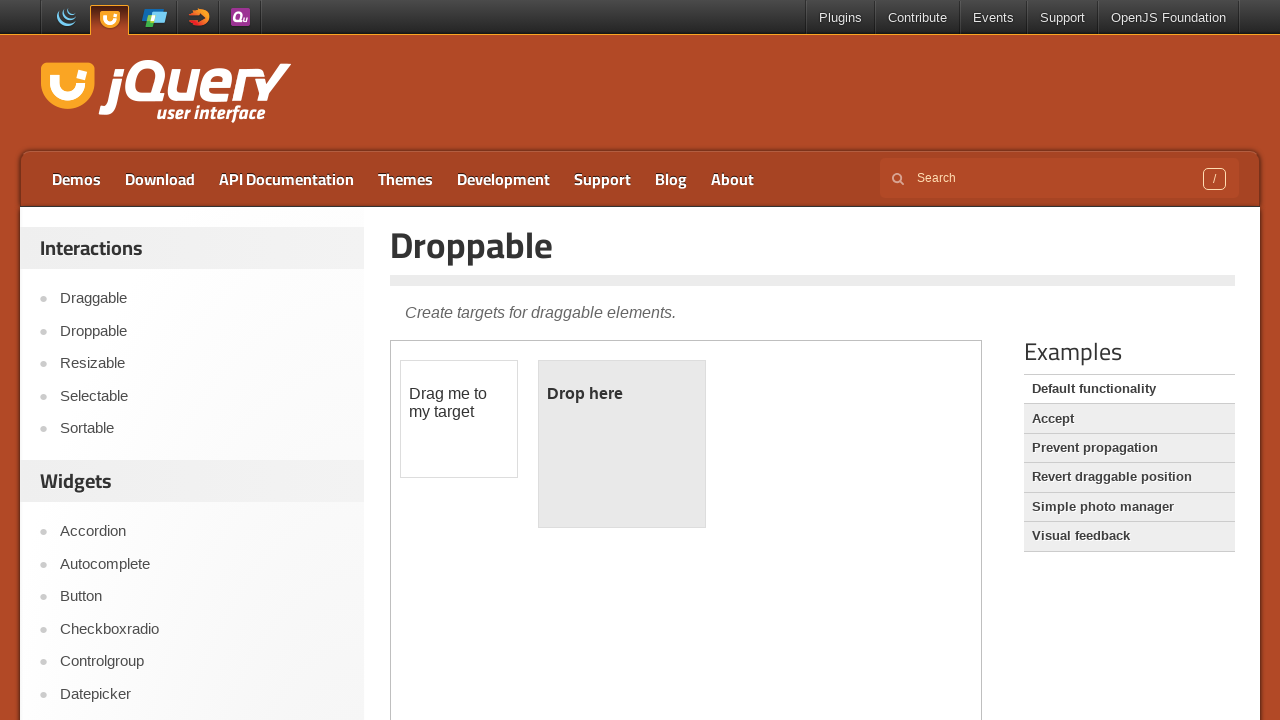

Located the droppable target element
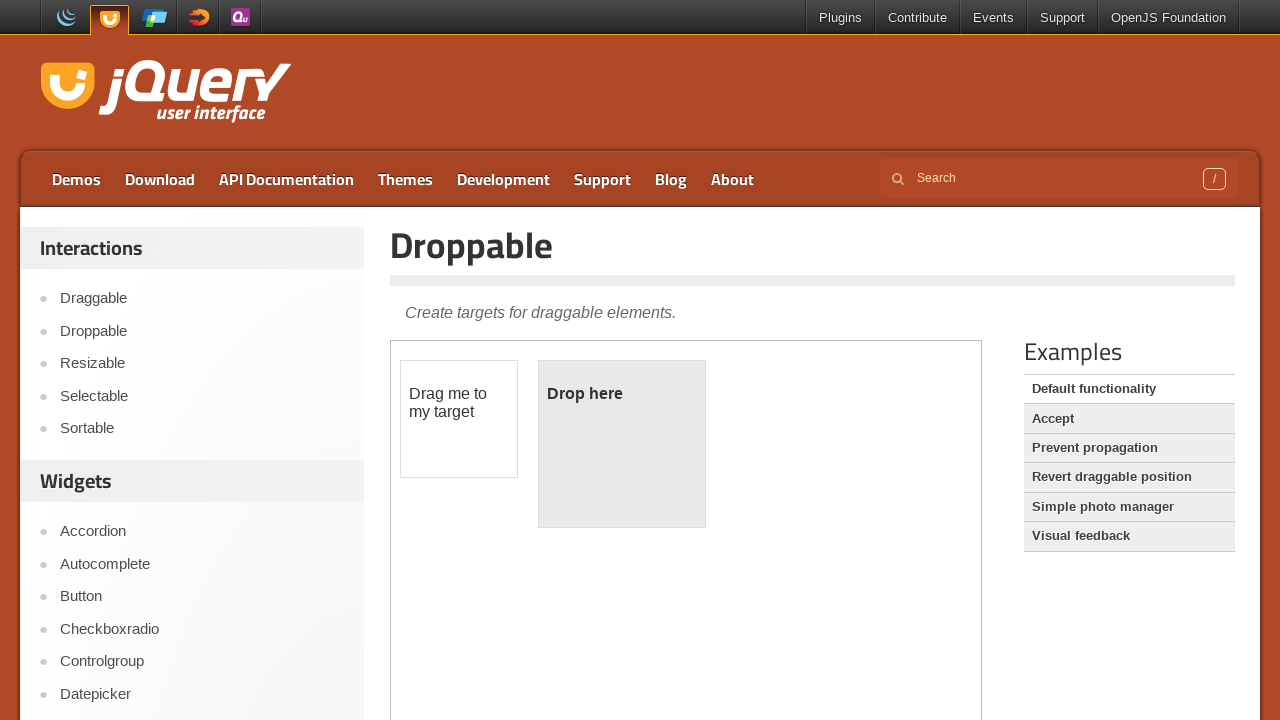

Dragged the element onto the droppable target area at (622, 444)
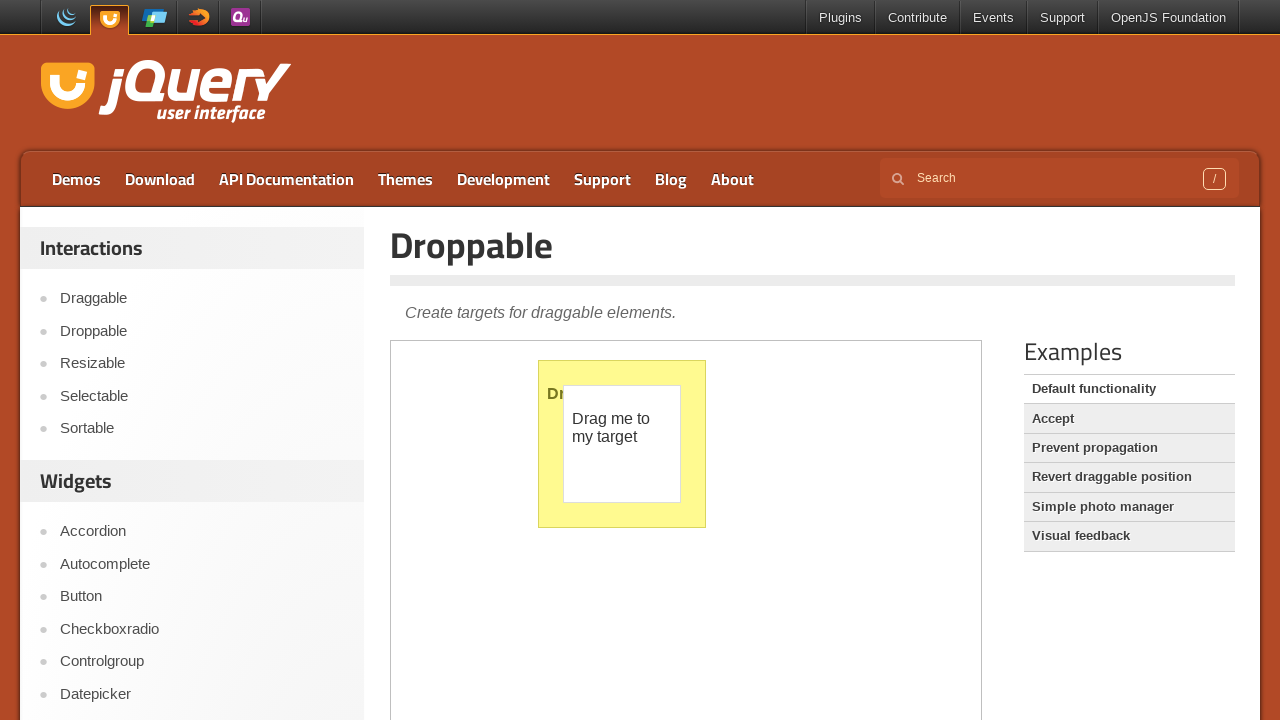

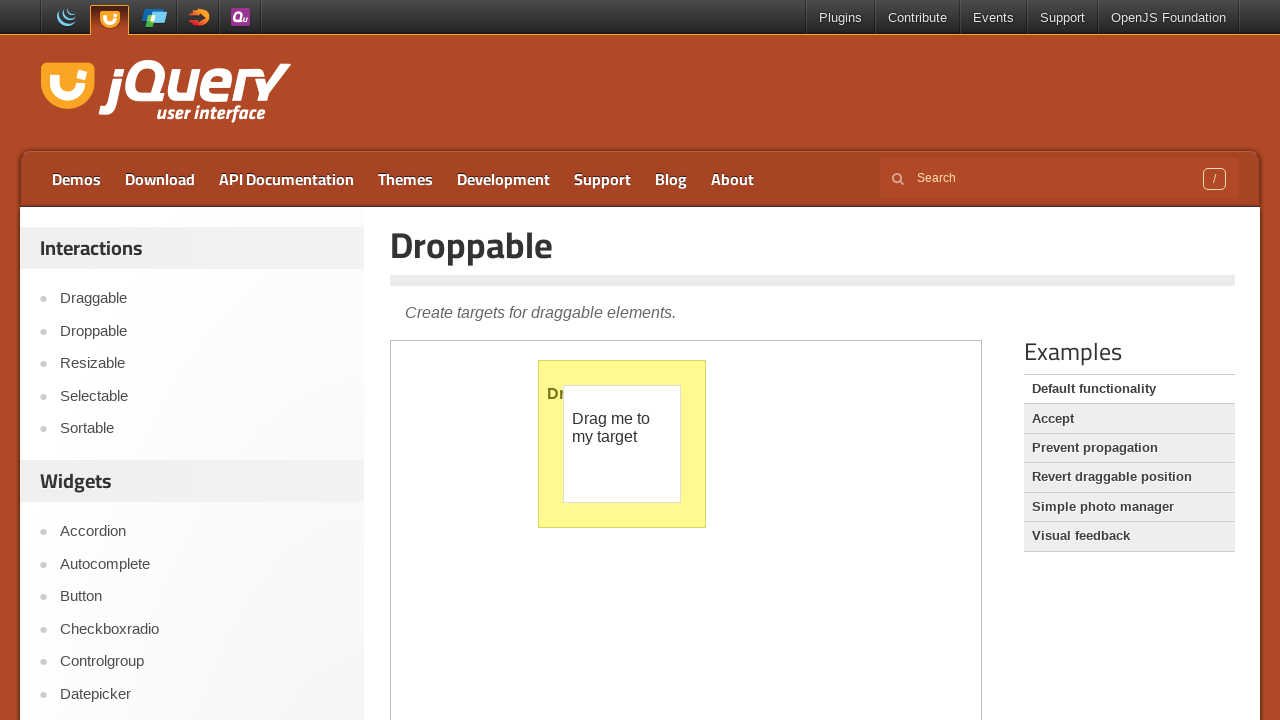